Tests dropdown selection functionality by selecting a country (India) from a dropdown menu using its value attribute

Starting URL: https://www.globalsqa.com/demo-site/select-dropdown-menu/

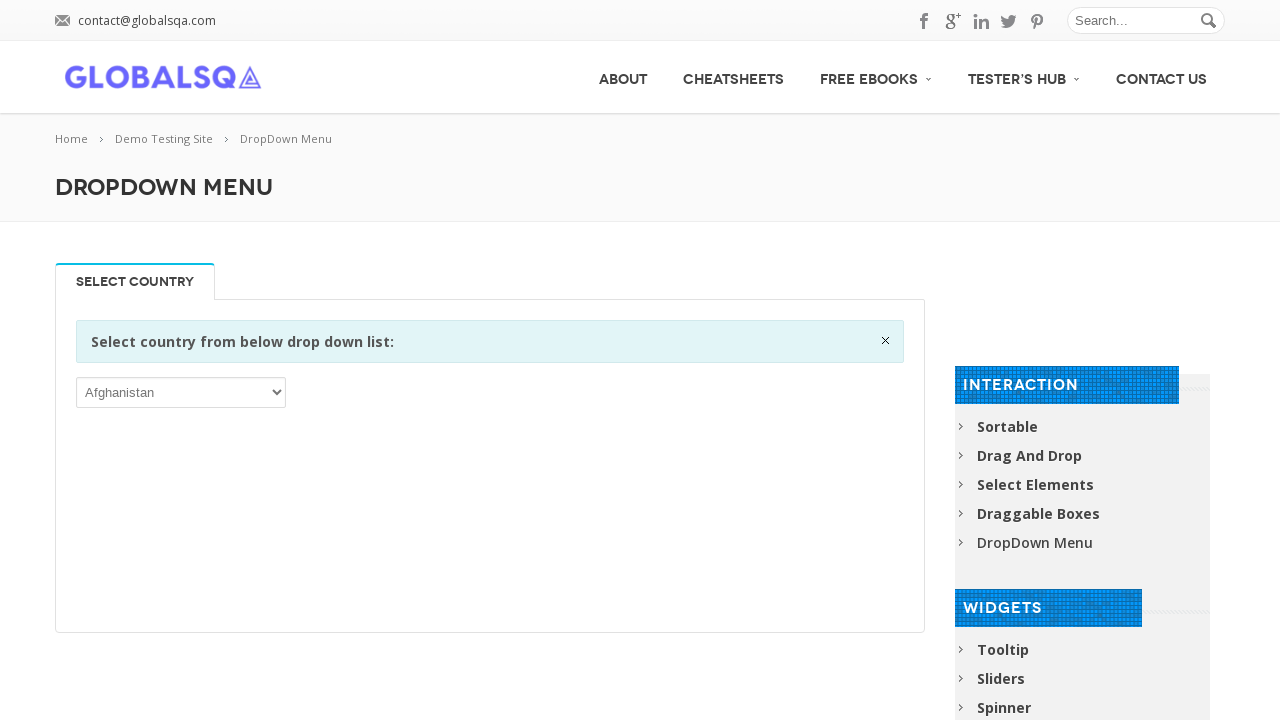

Selected India (IND) from the dropdown menu using value attribute on select
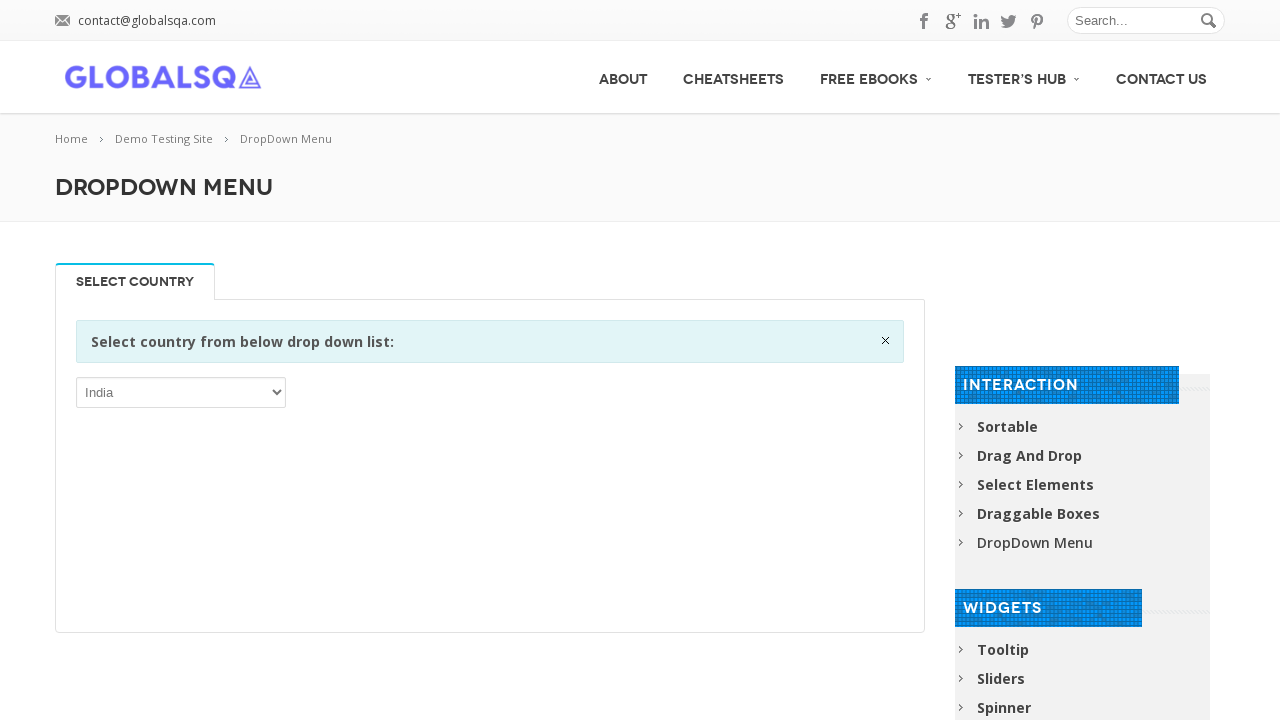

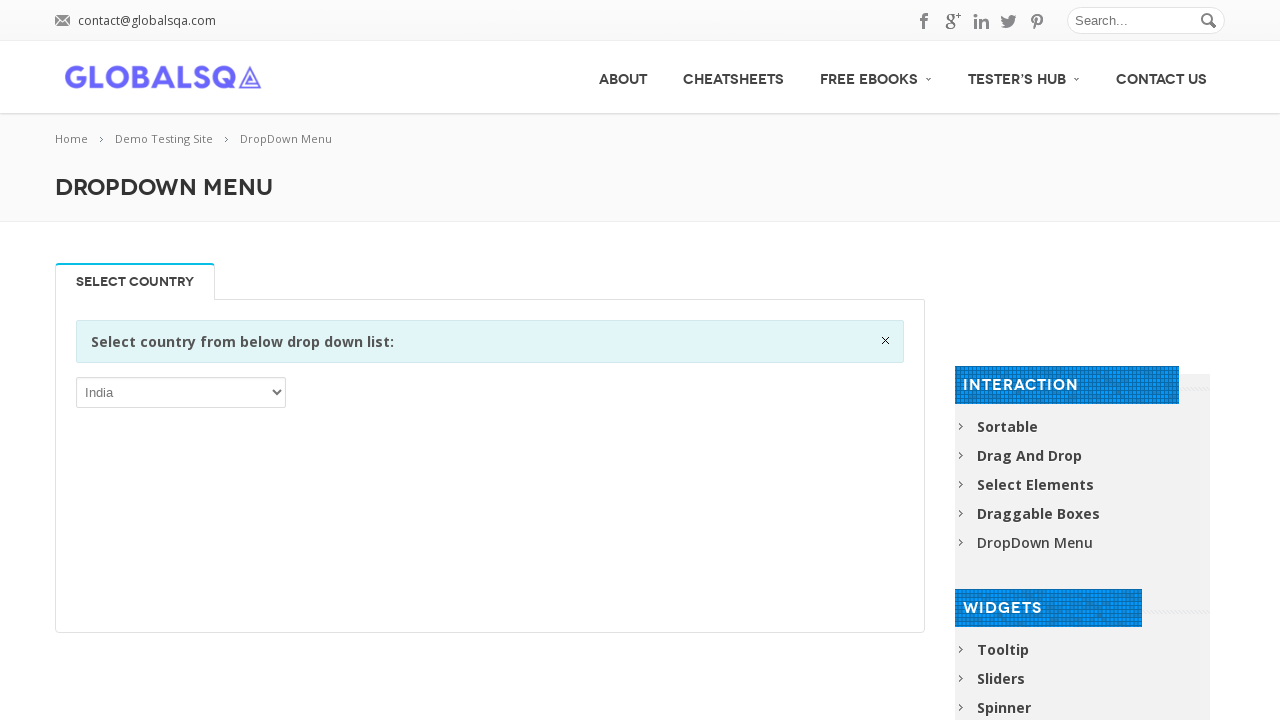